Tests opening a new window by clicking the Window button, switching to it, verifying content, then closing and switching back

Starting URL: https://demoqa.com/browser-windows

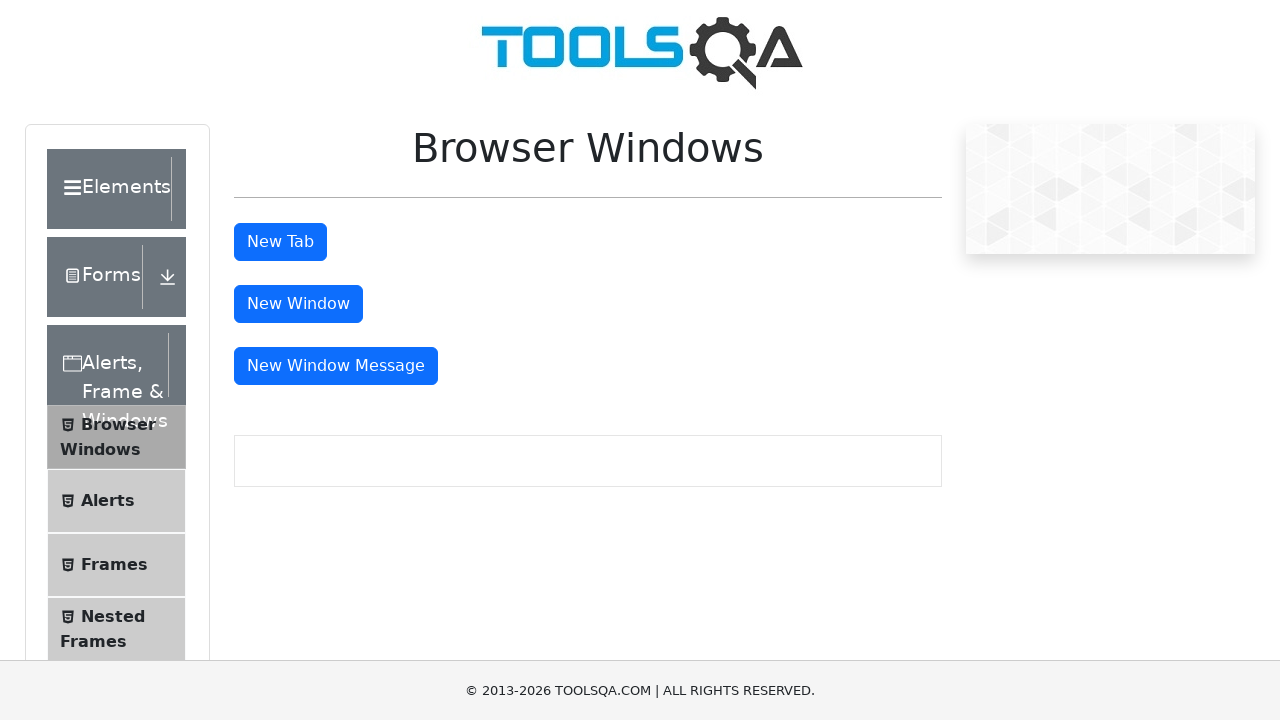

Waited for Window button to be available
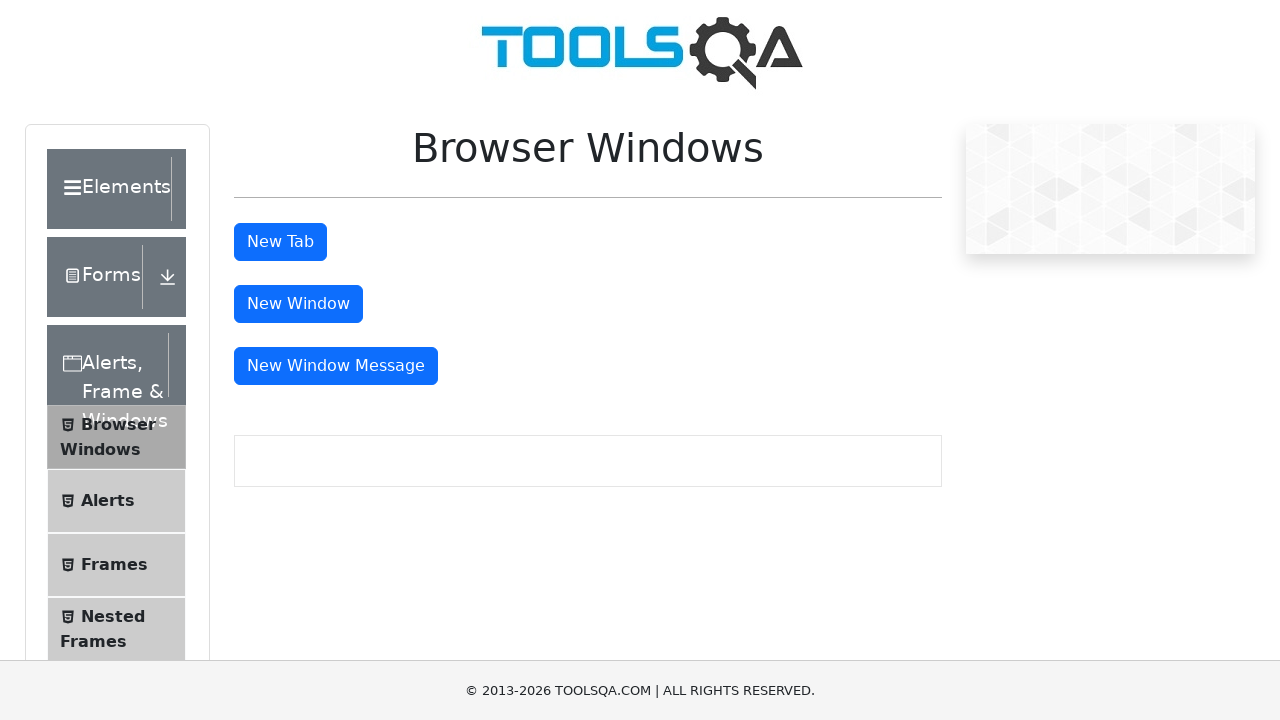

Clicked Window button to open new window at (298, 304) on #windowButton
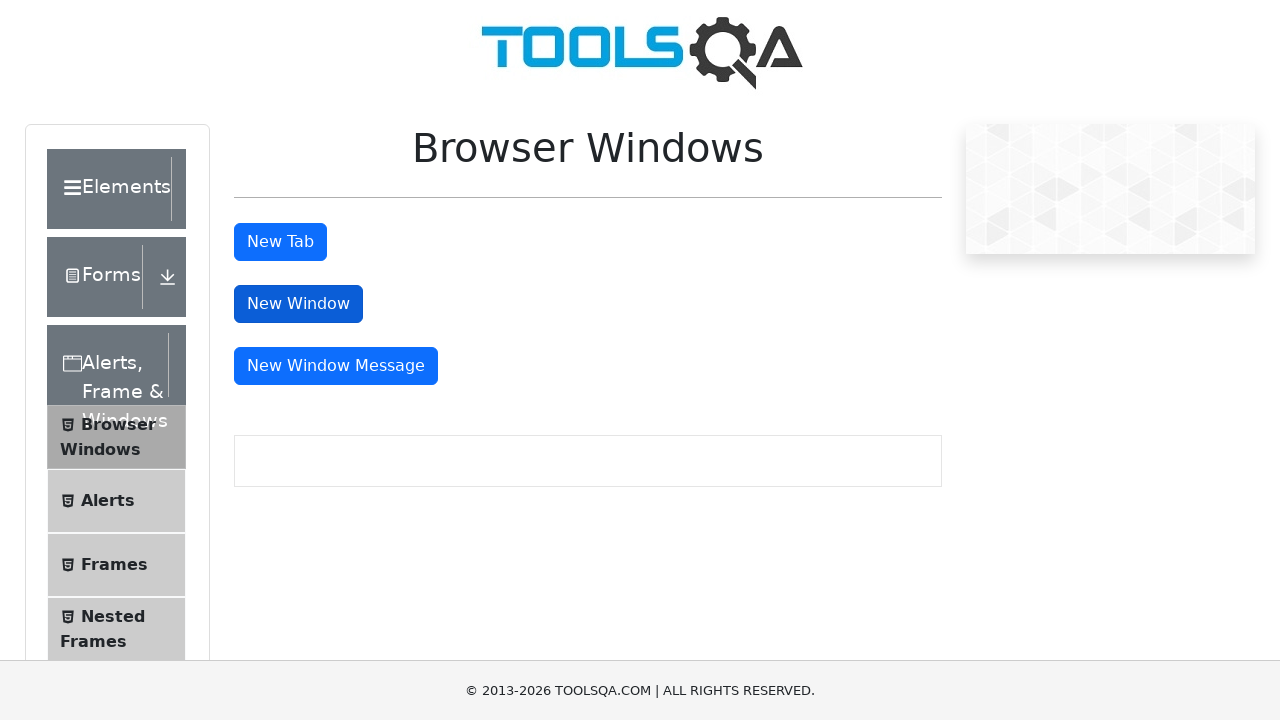

New window loaded successfully
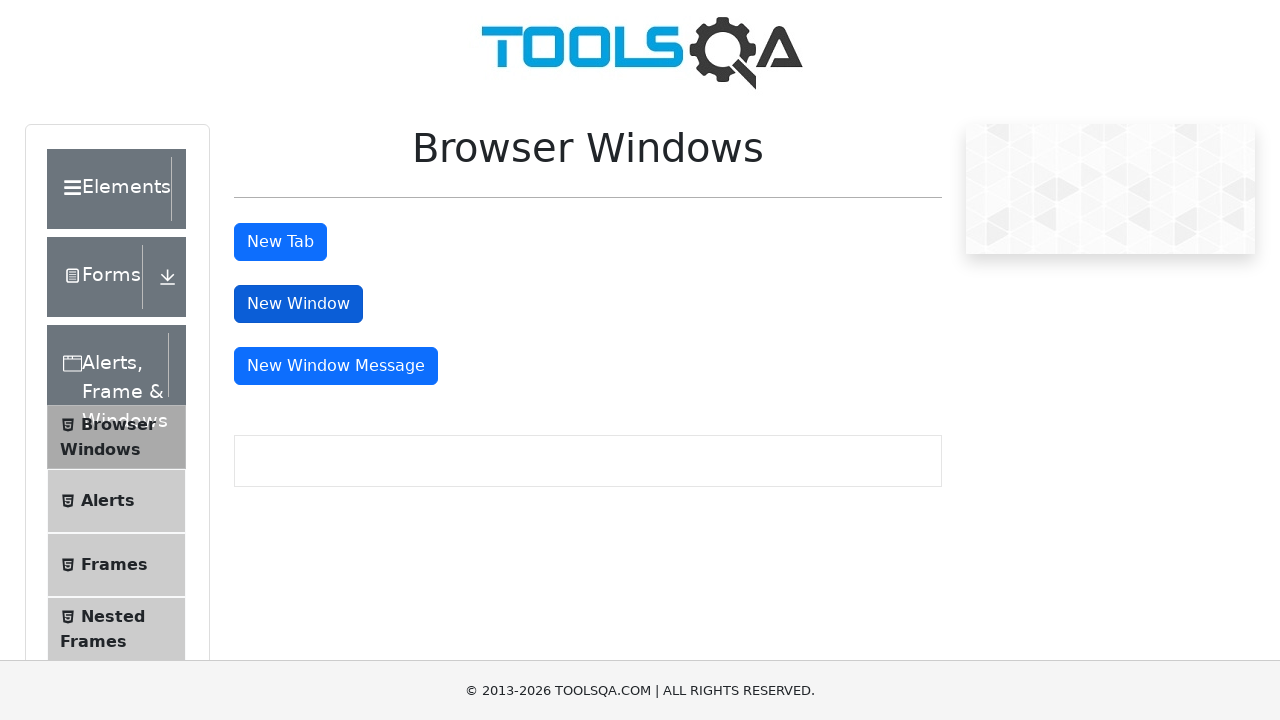

Verified 'This is a sample page' text is visible in new window
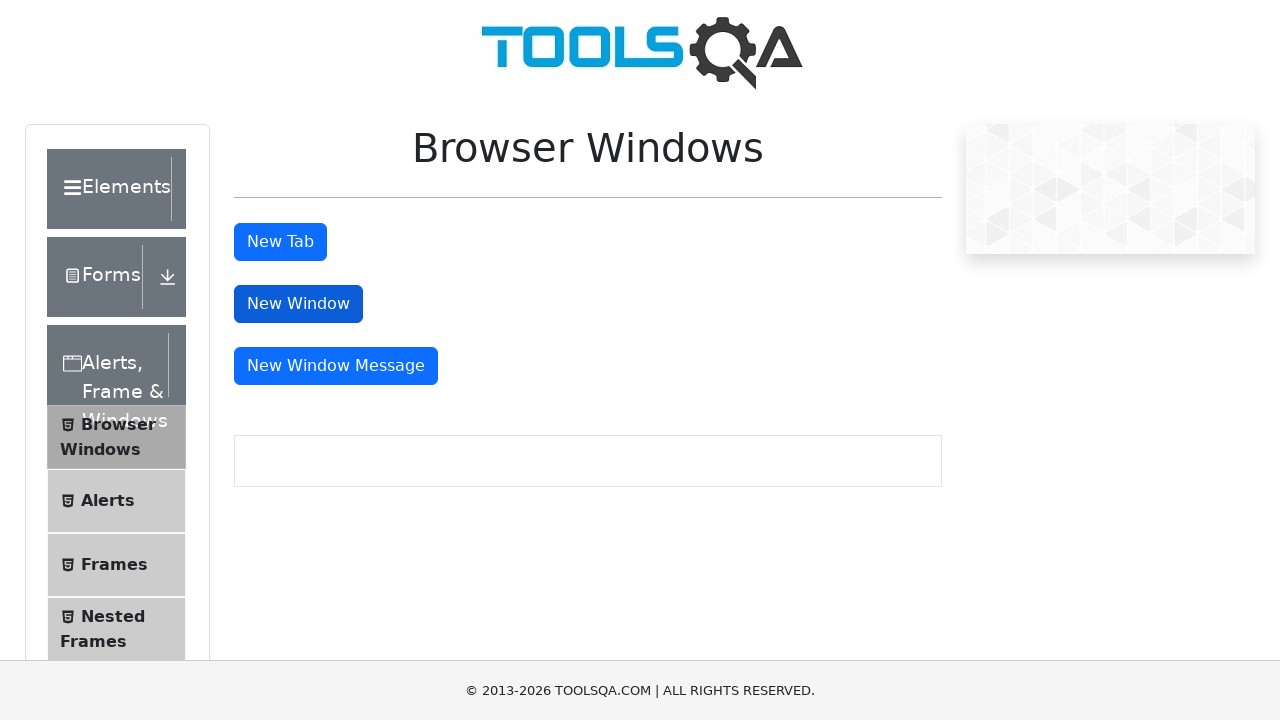

Closed the new window
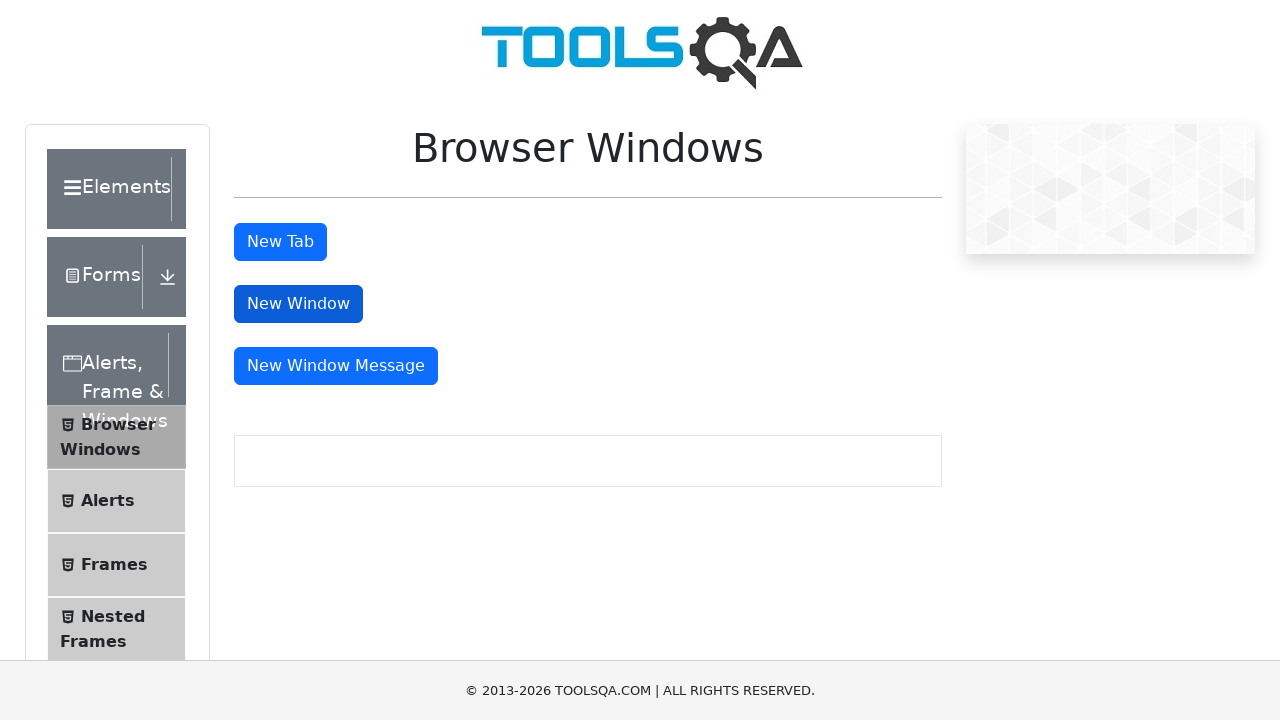

Verified back on original window with 'Browser Windows' header visible
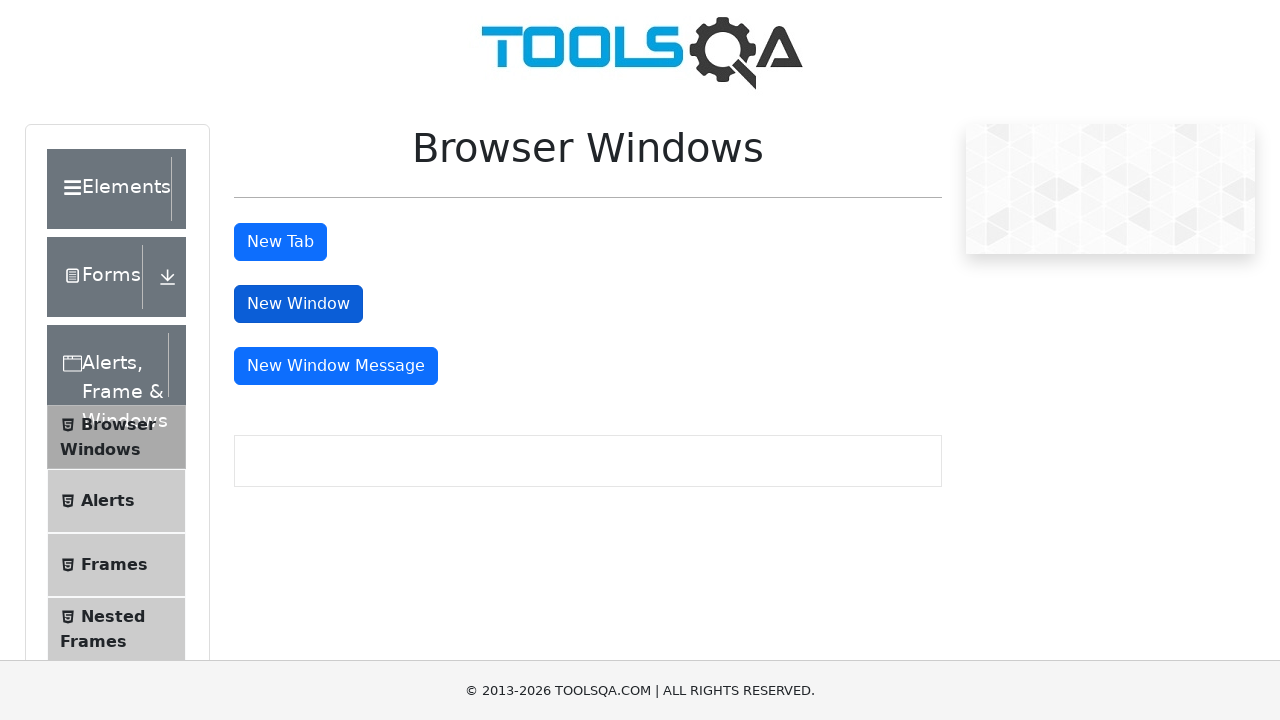

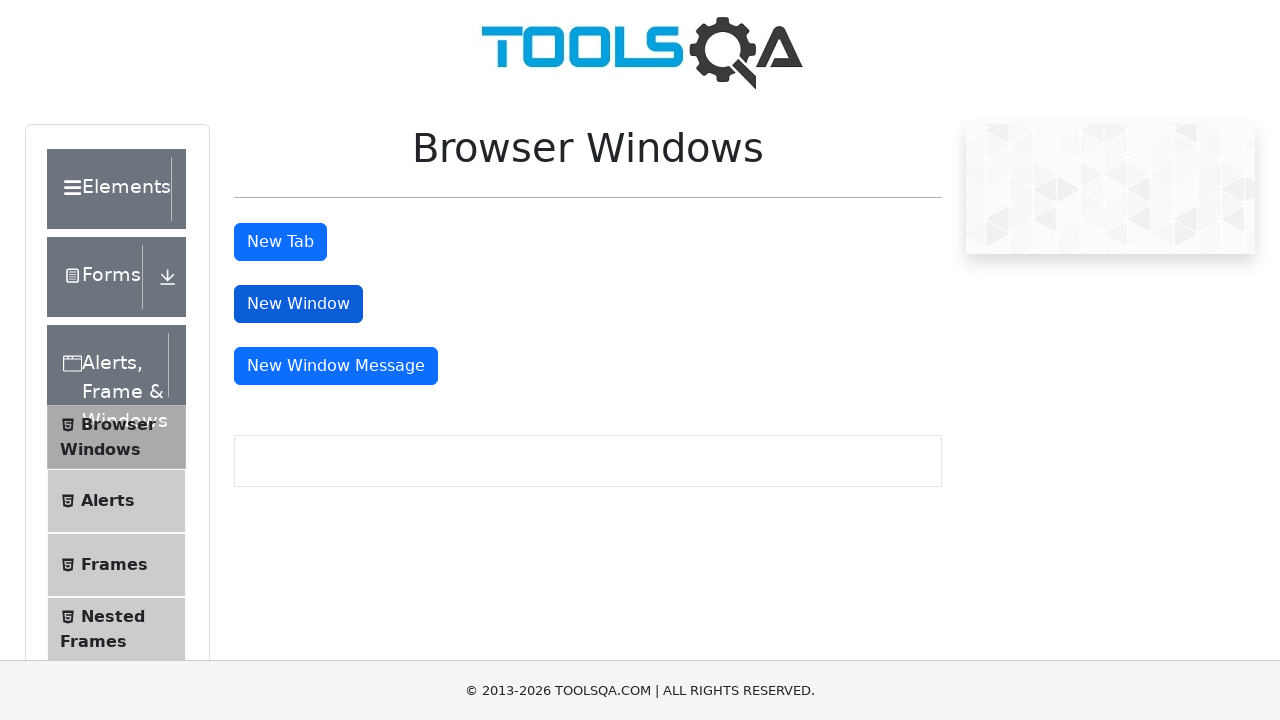